Tests product search functionality on an OpenCart e-commerce site by searching for different products (Macbook, iMac, Samsung) and verifying that search results are displayed.

Starting URL: https://naveenautomationlabs.com/opencart/index.php?route=account/login

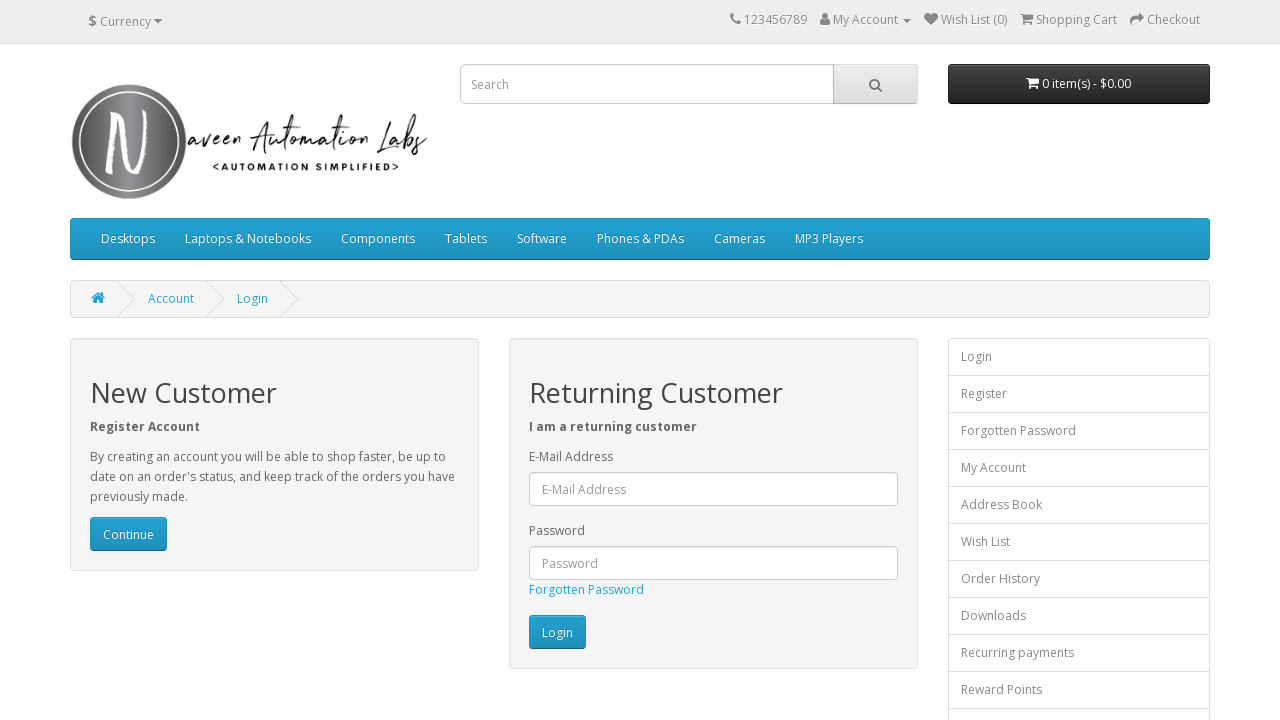

Cleared search field on input[name='search']
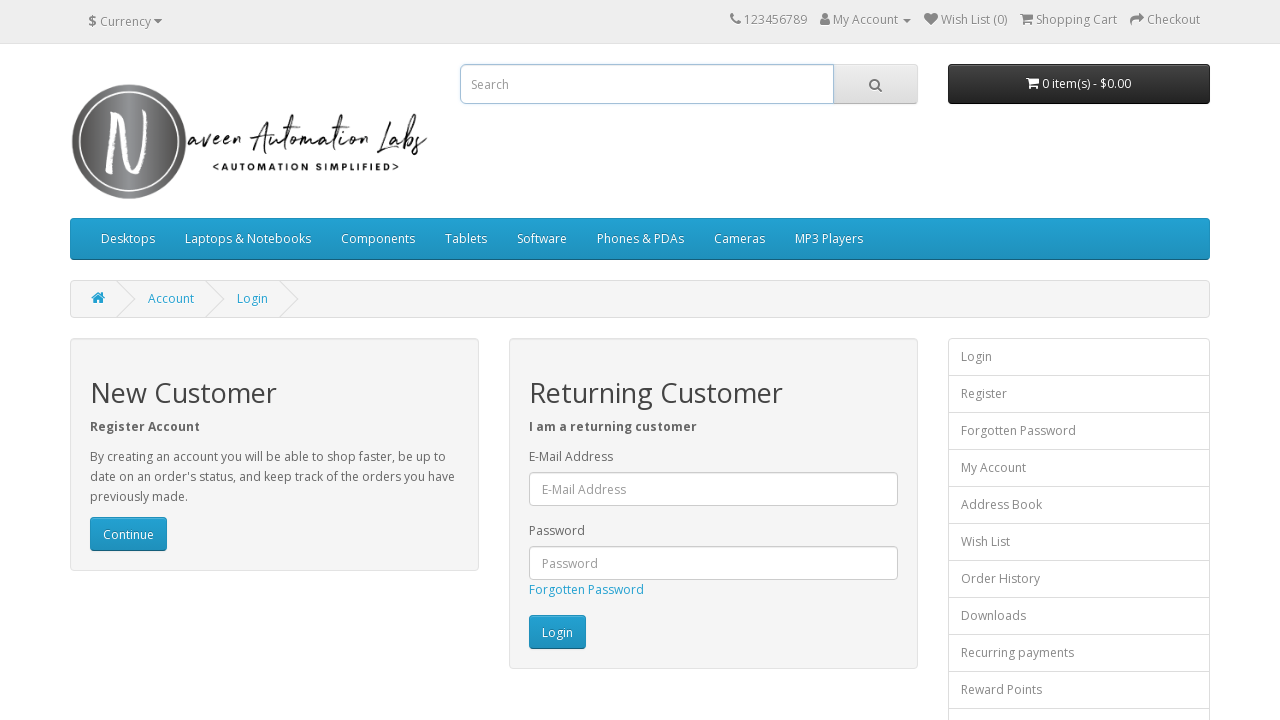

Entered 'Macbook' in search field on input[name='search']
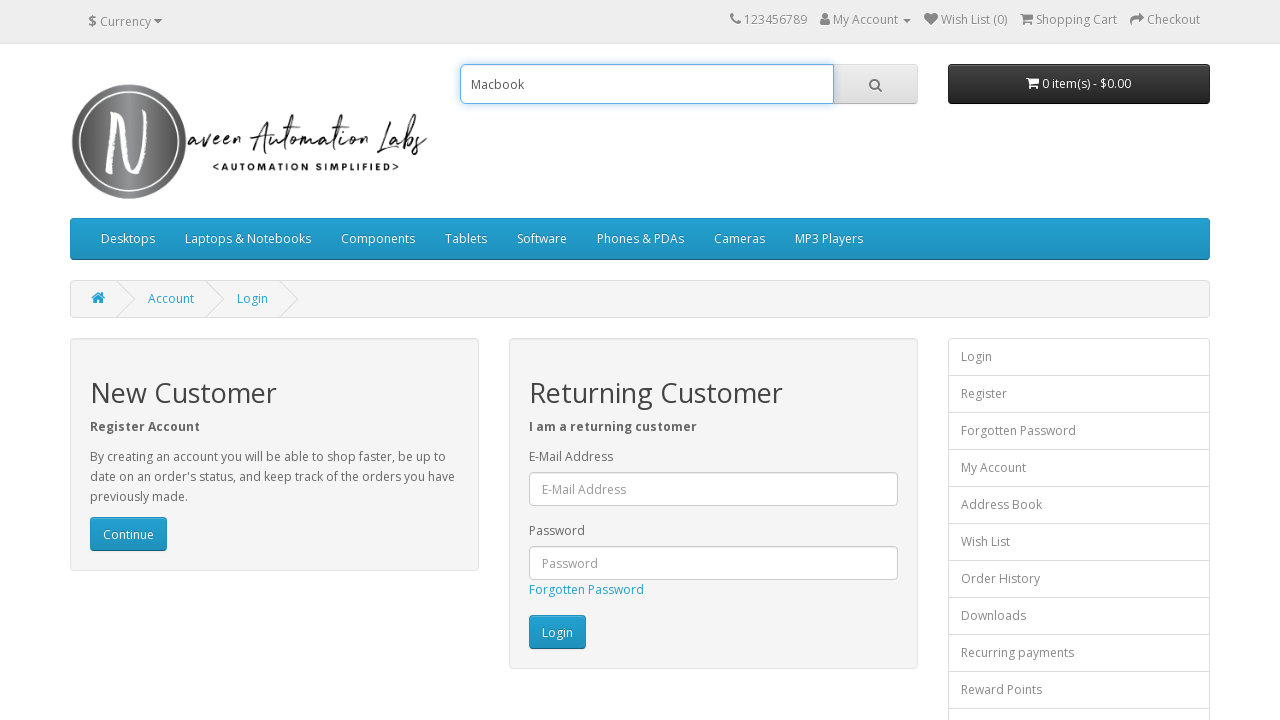

Clicked search button at (875, 84) on div#search button
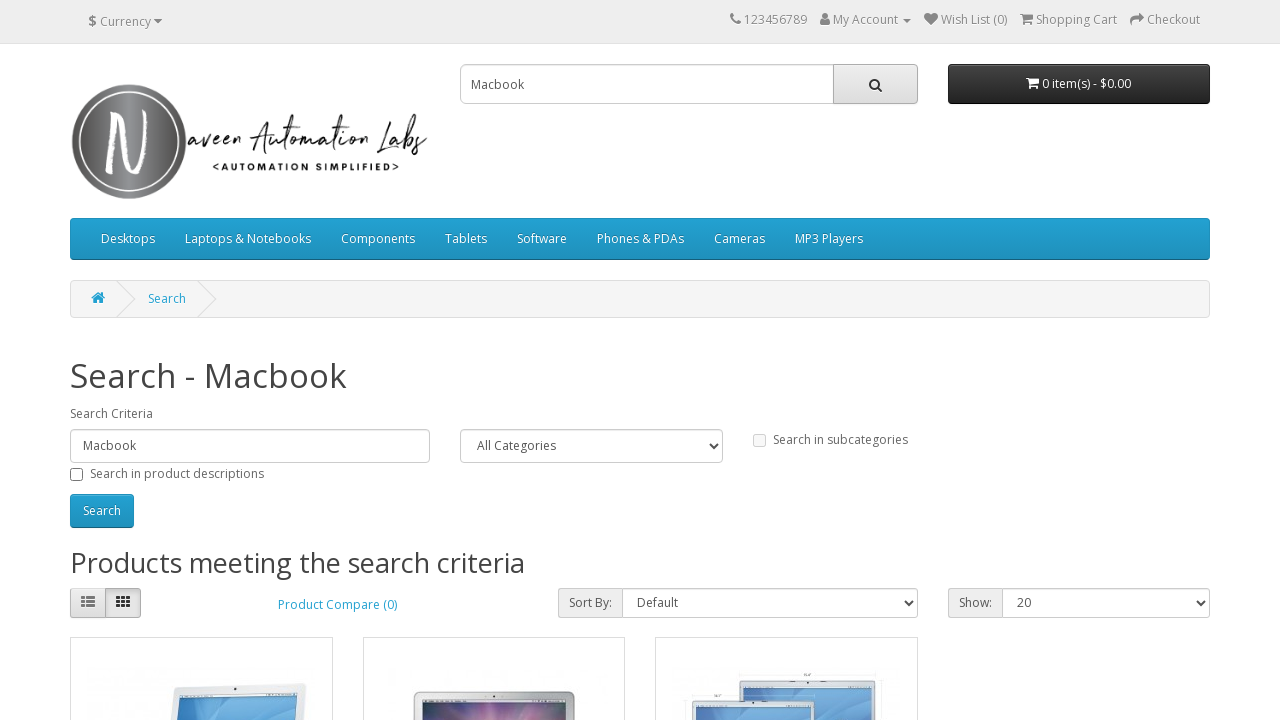

Search results loaded for 'Macbook'
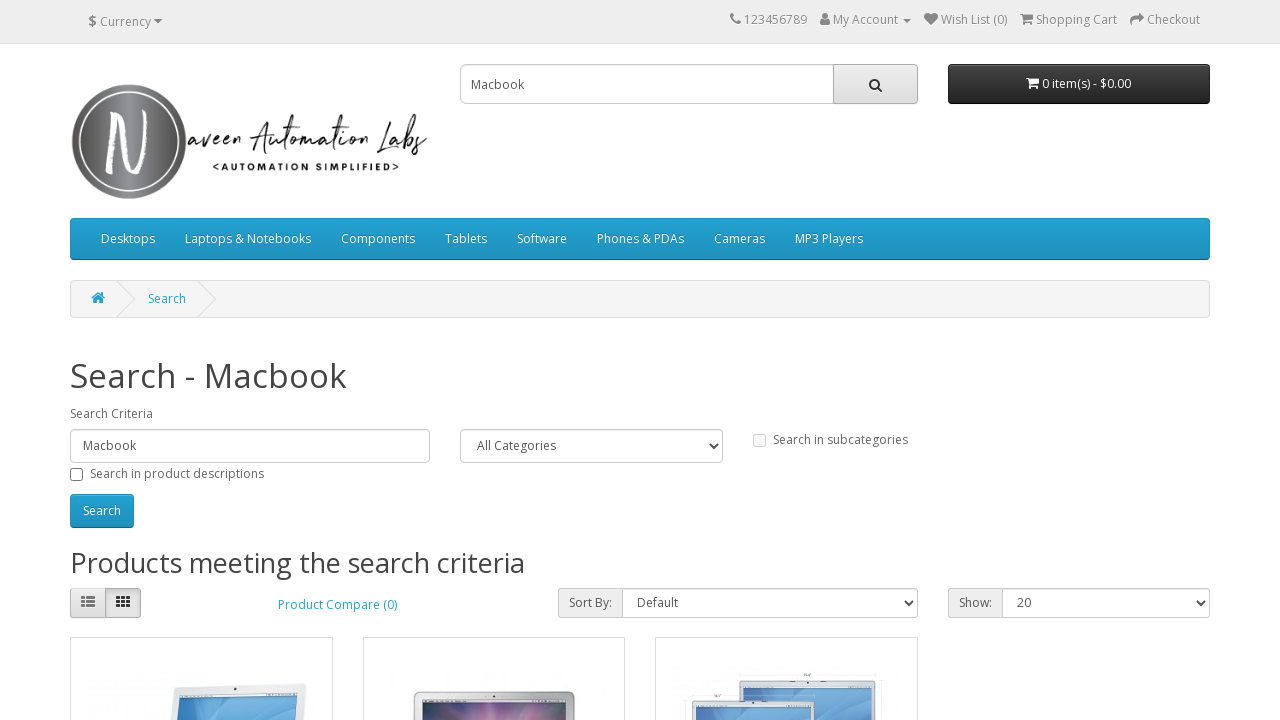

Counted 3 product(s) for 'Macbook'
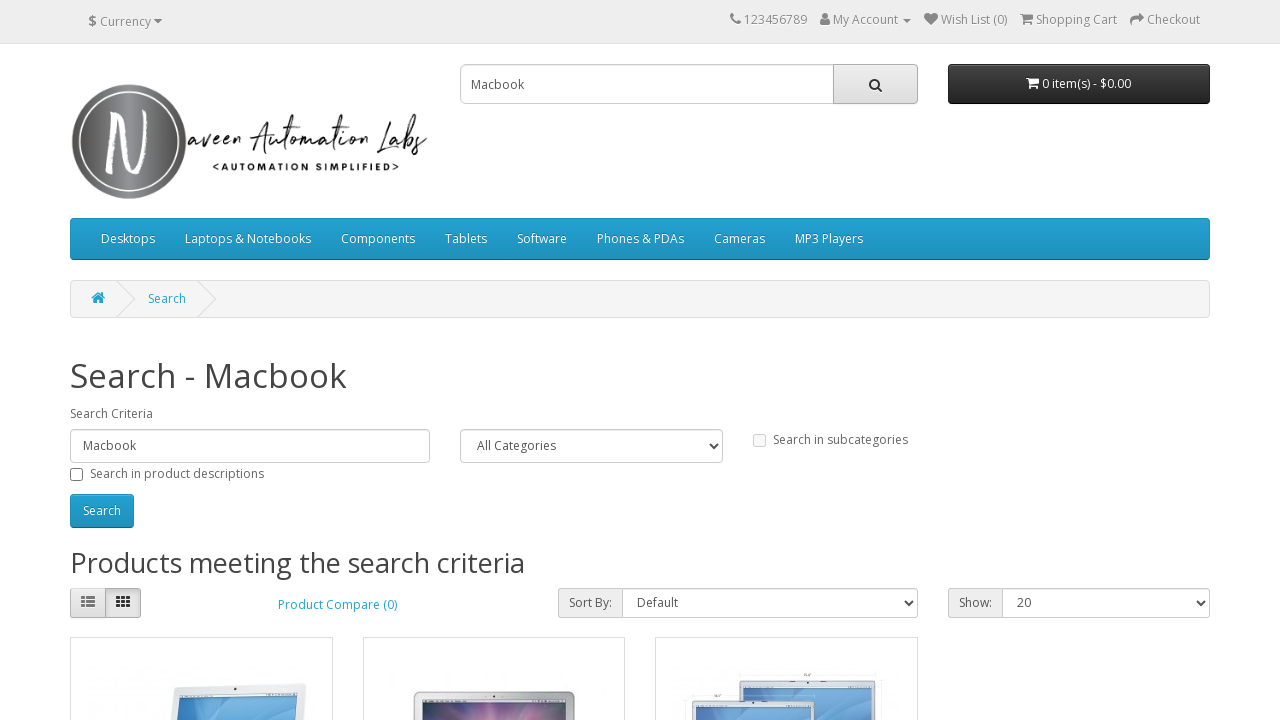

Verified search results contain at least one product for 'Macbook'
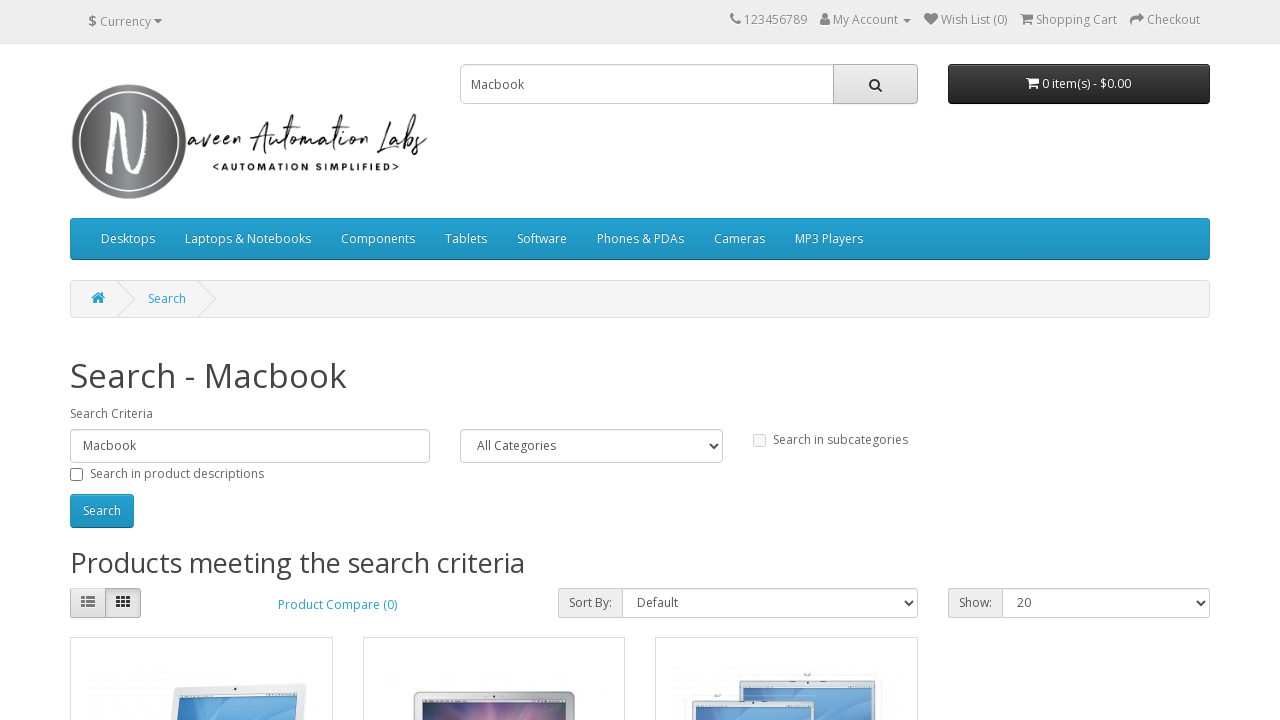

Cleared search field on input[name='search']
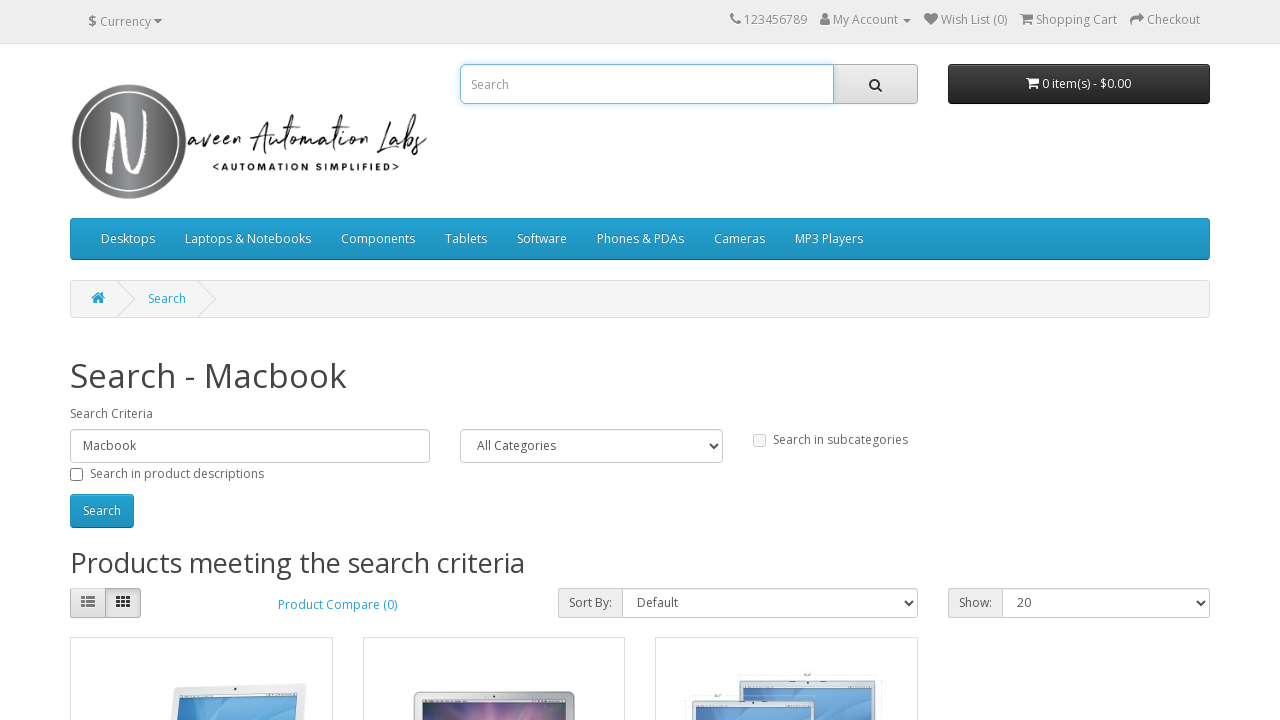

Entered 'iMac' in search field on input[name='search']
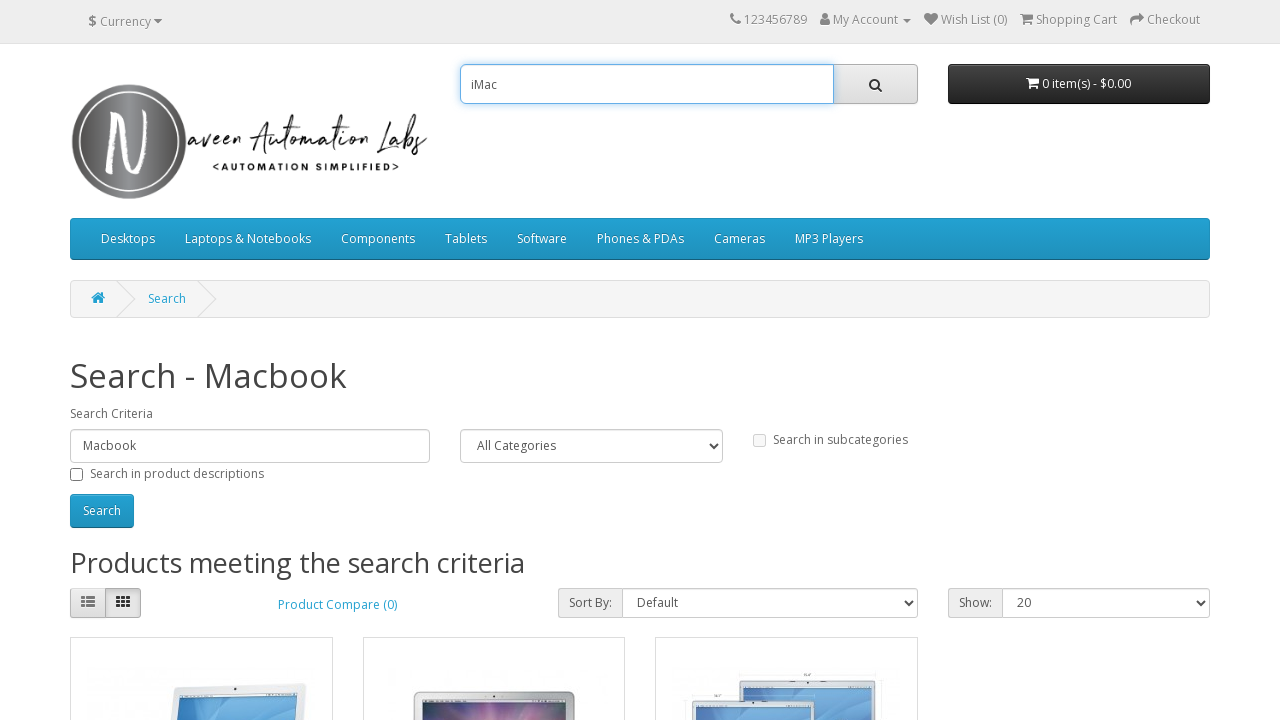

Clicked search button at (875, 84) on div#search button
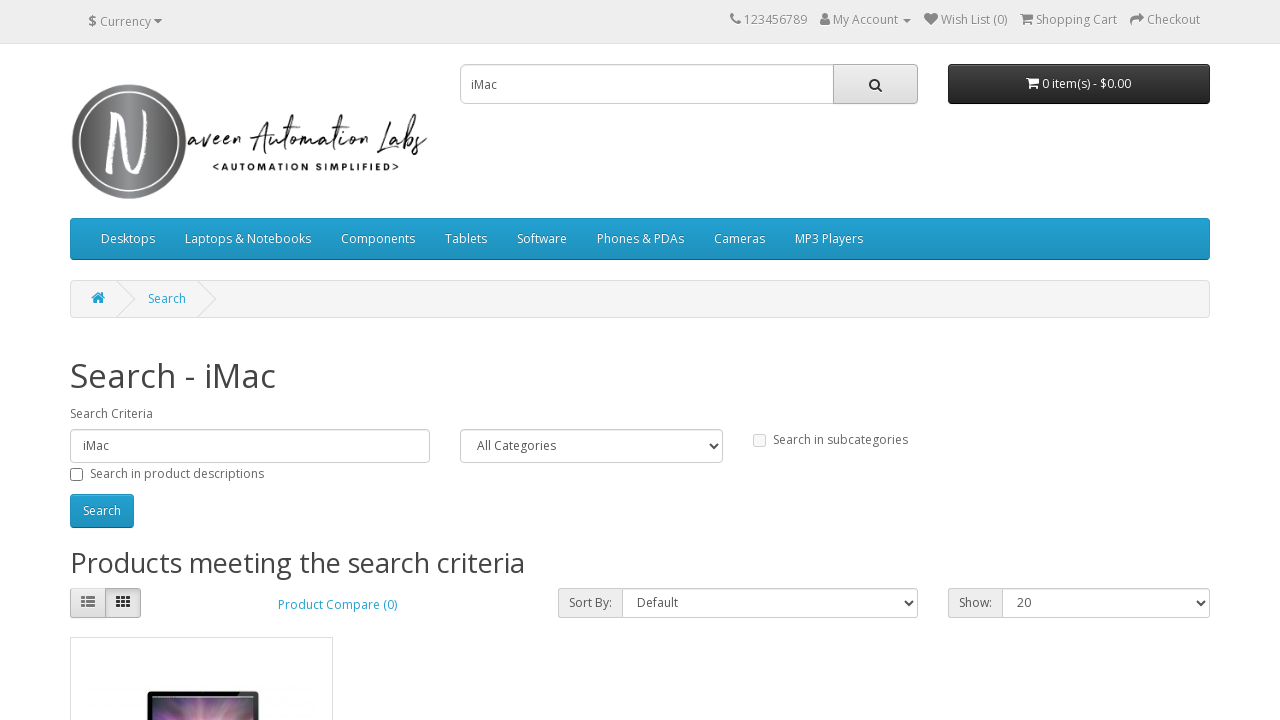

Search results loaded for 'iMac'
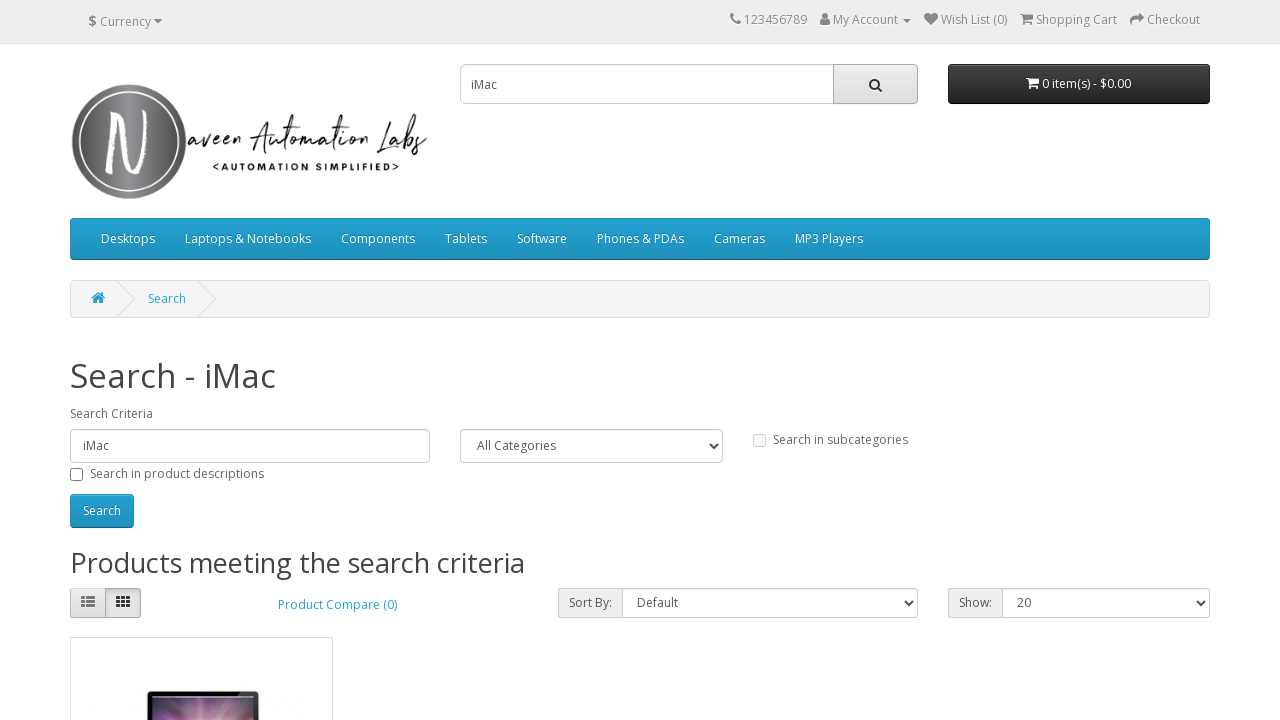

Counted 1 product(s) for 'iMac'
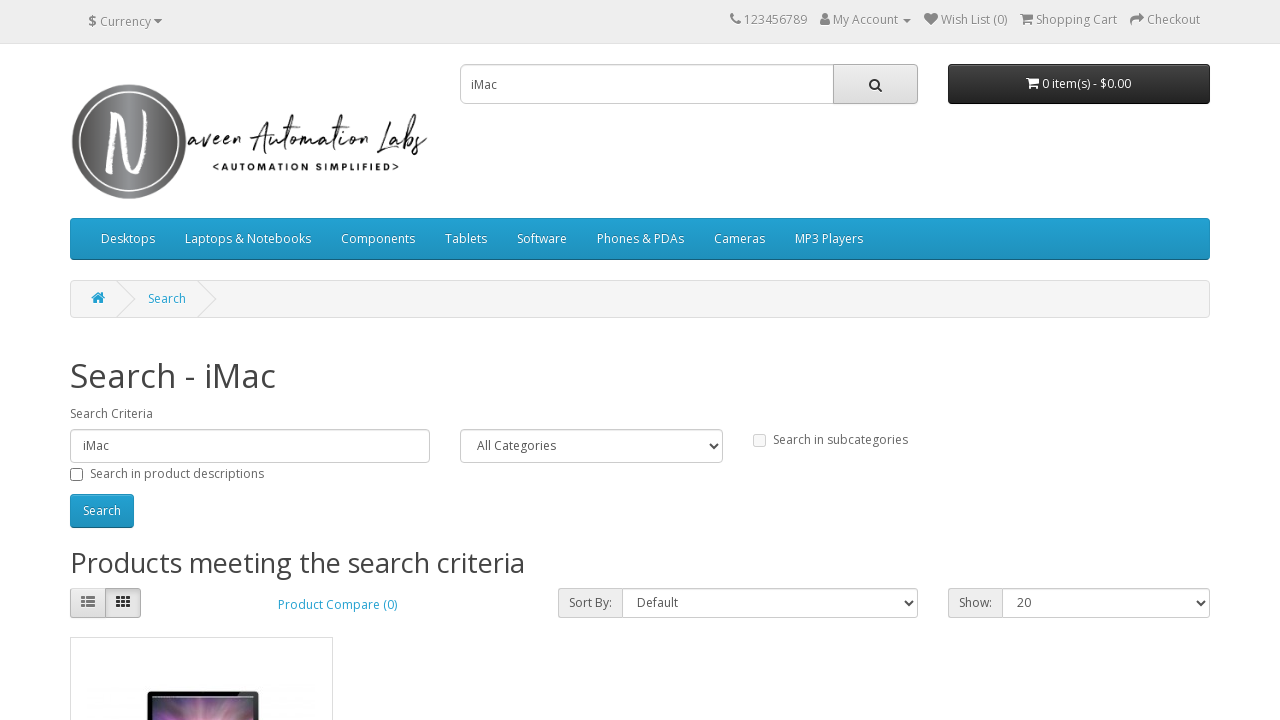

Verified search results contain at least one product for 'iMac'
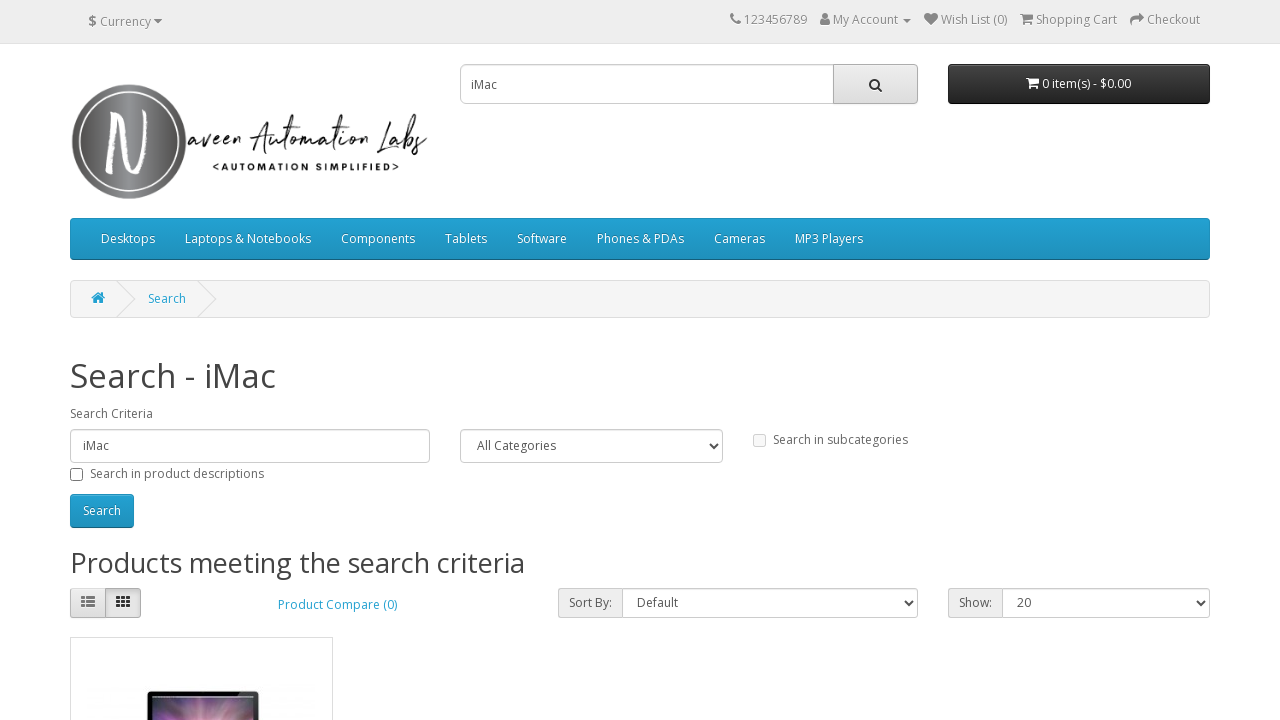

Cleared search field on input[name='search']
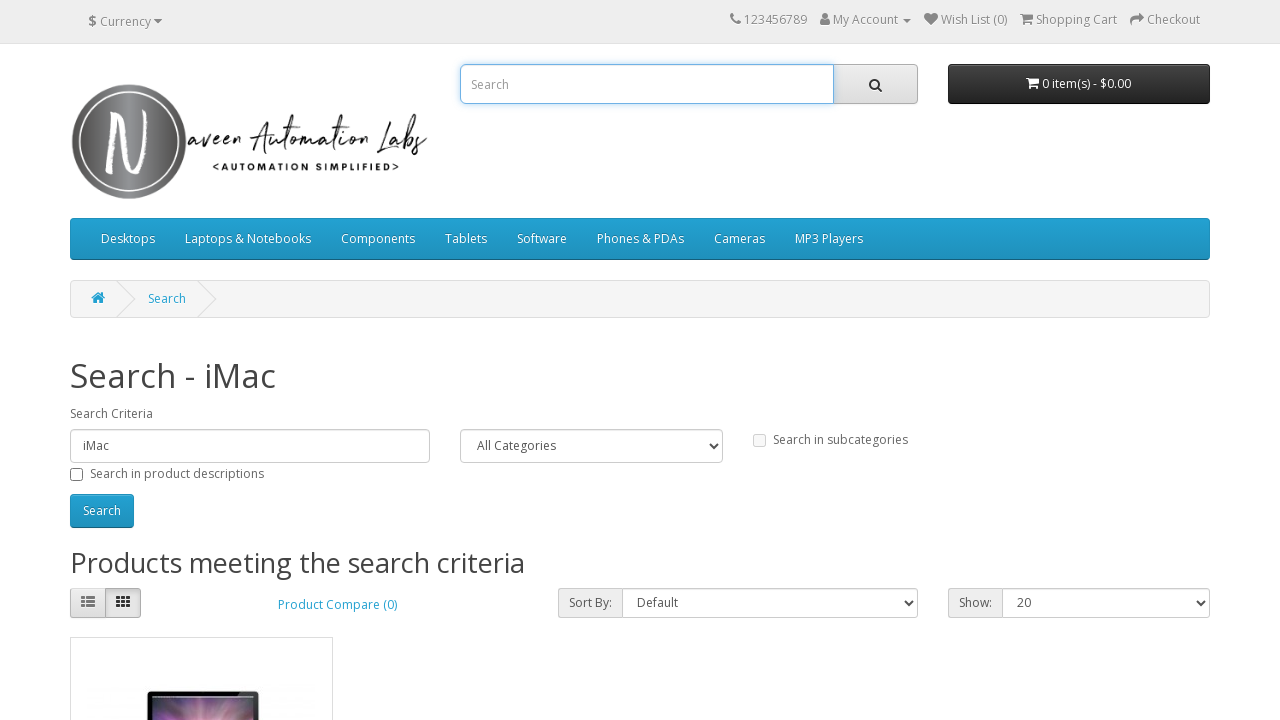

Entered 'Samsung' in search field on input[name='search']
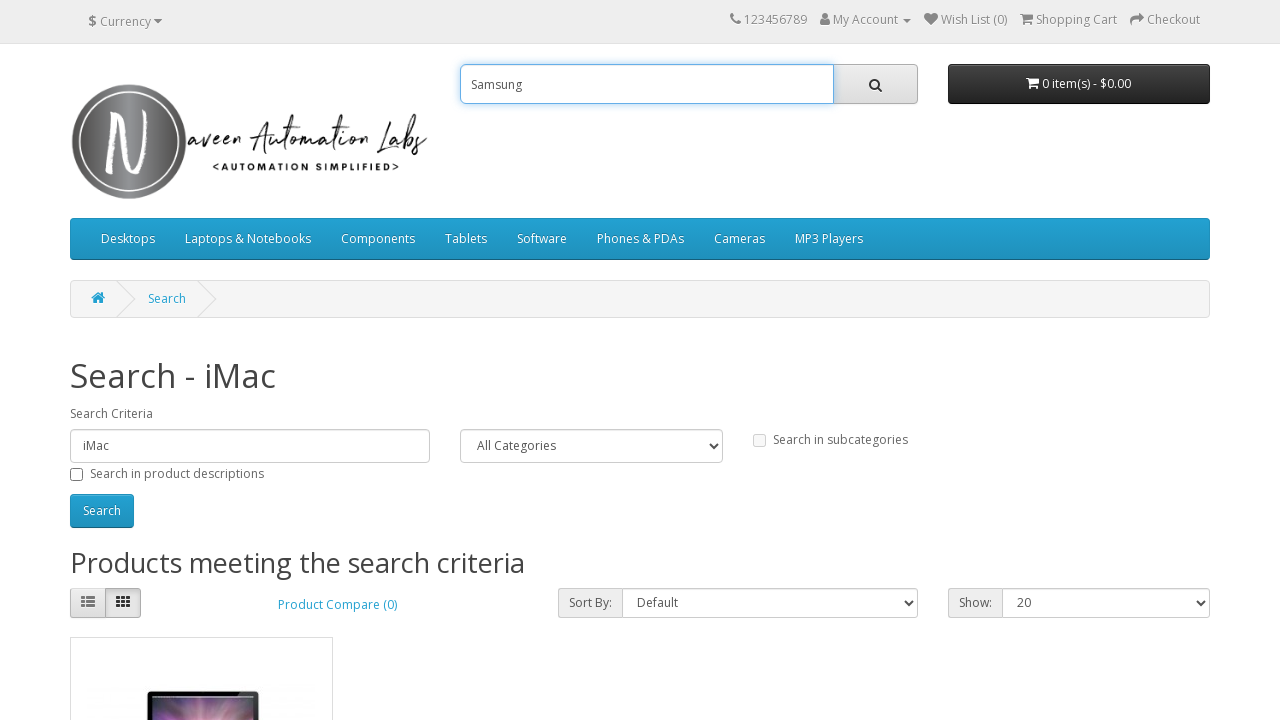

Clicked search button at (875, 84) on div#search button
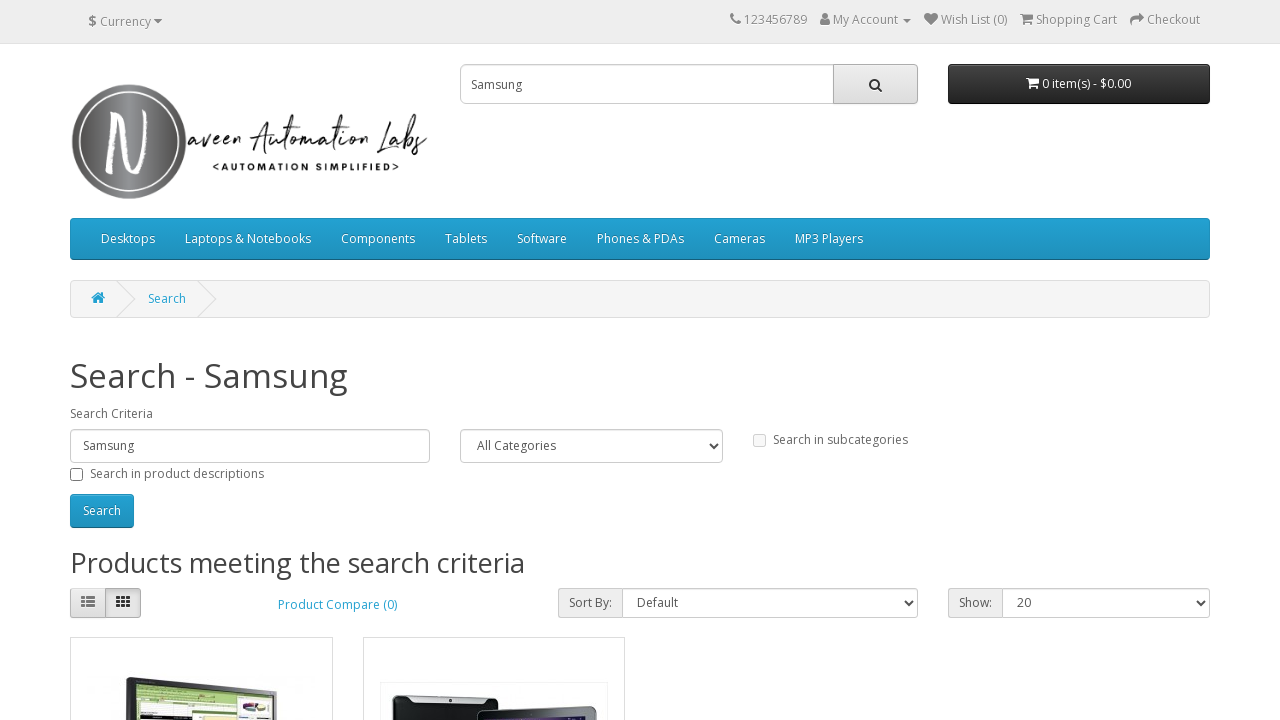

Search results loaded for 'Samsung'
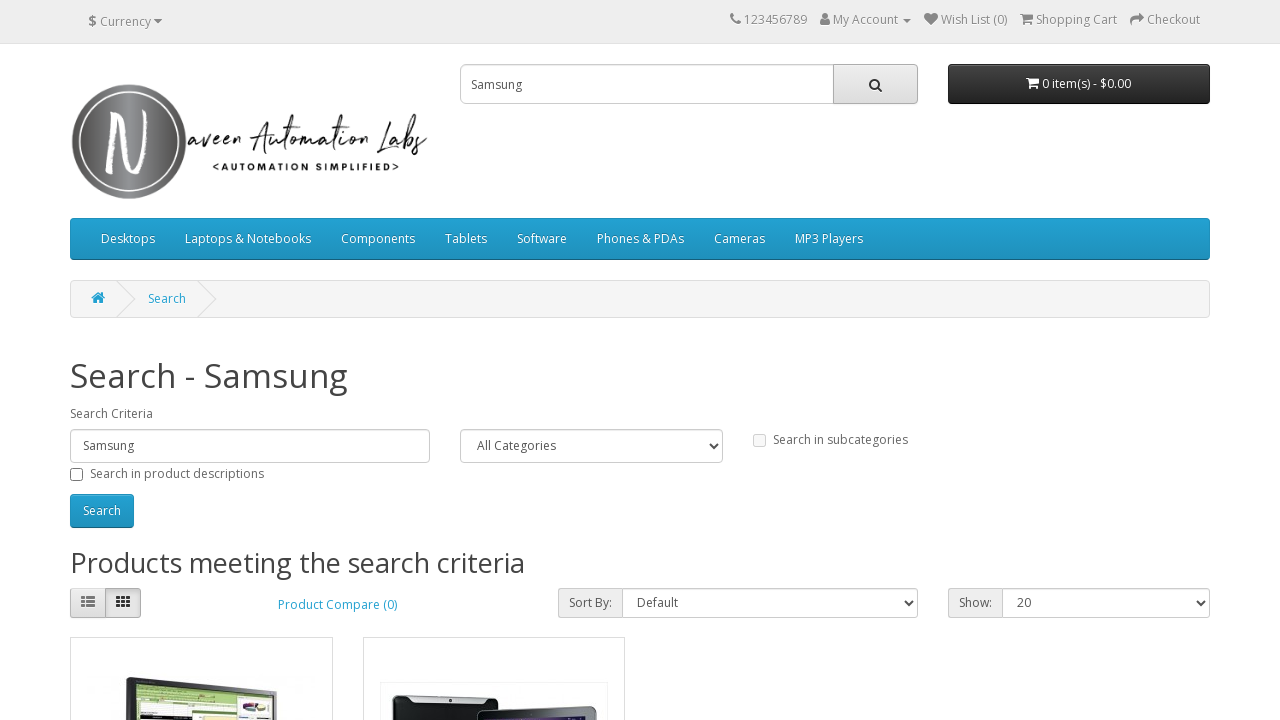

Counted 2 product(s) for 'Samsung'
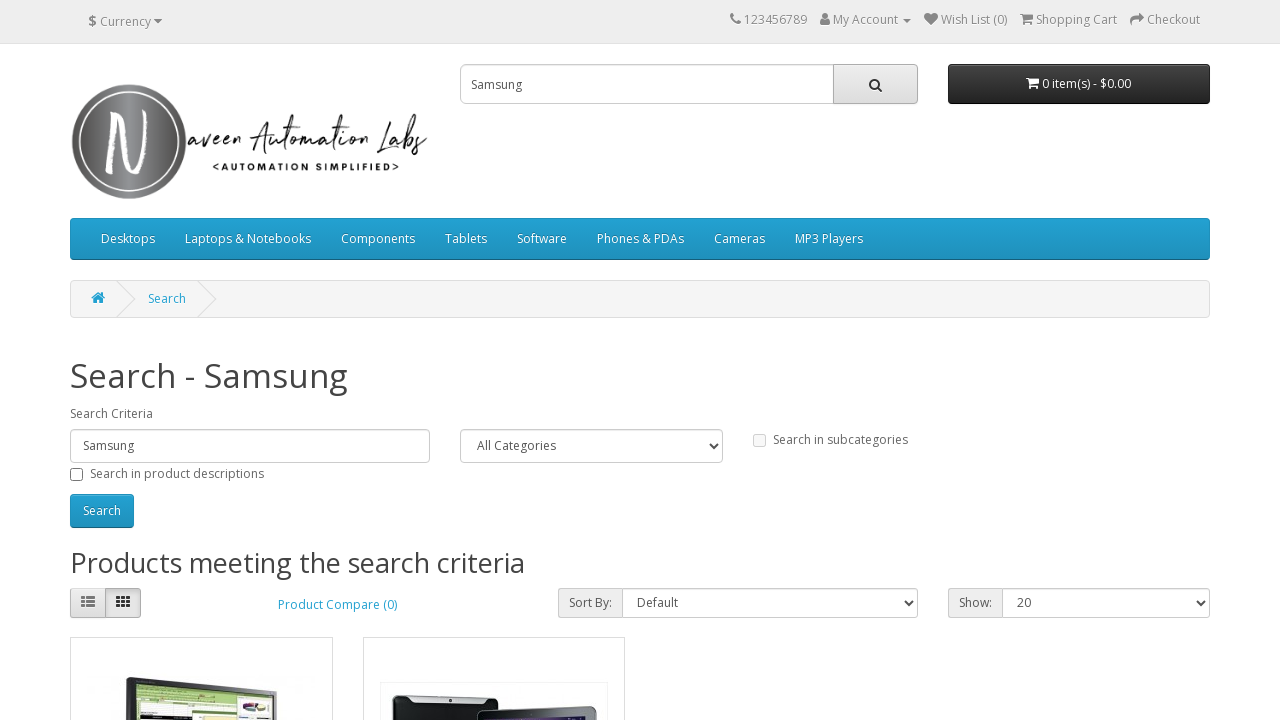

Verified search results contain at least one product for 'Samsung'
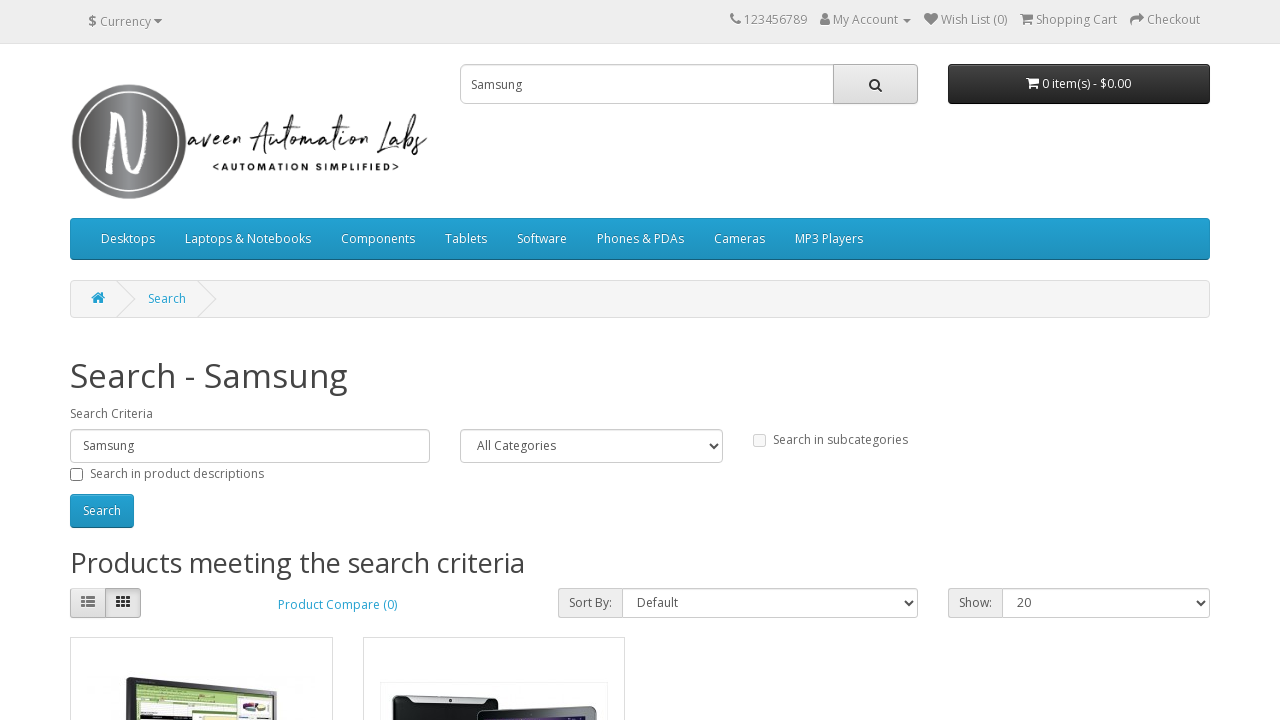

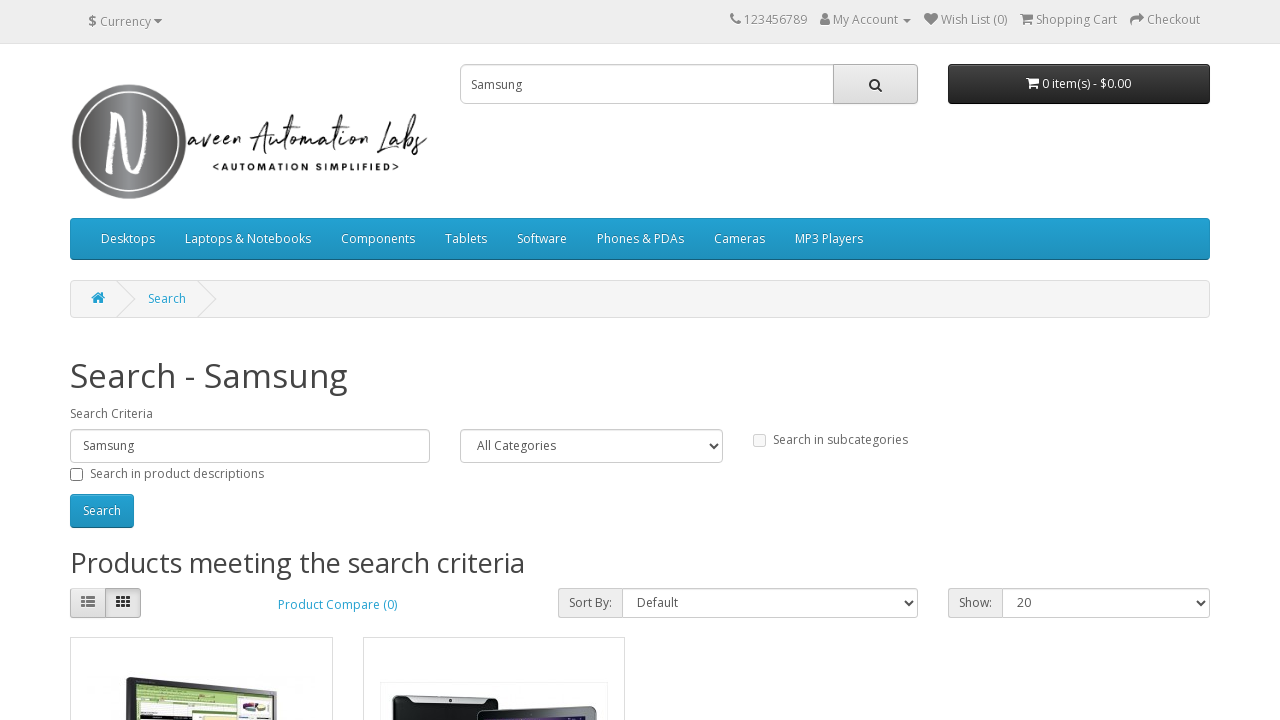